Tests menu hover interaction by hovering over a main menu item to reveal dropdown options

Starting URL: https://demoqa.com/menu/

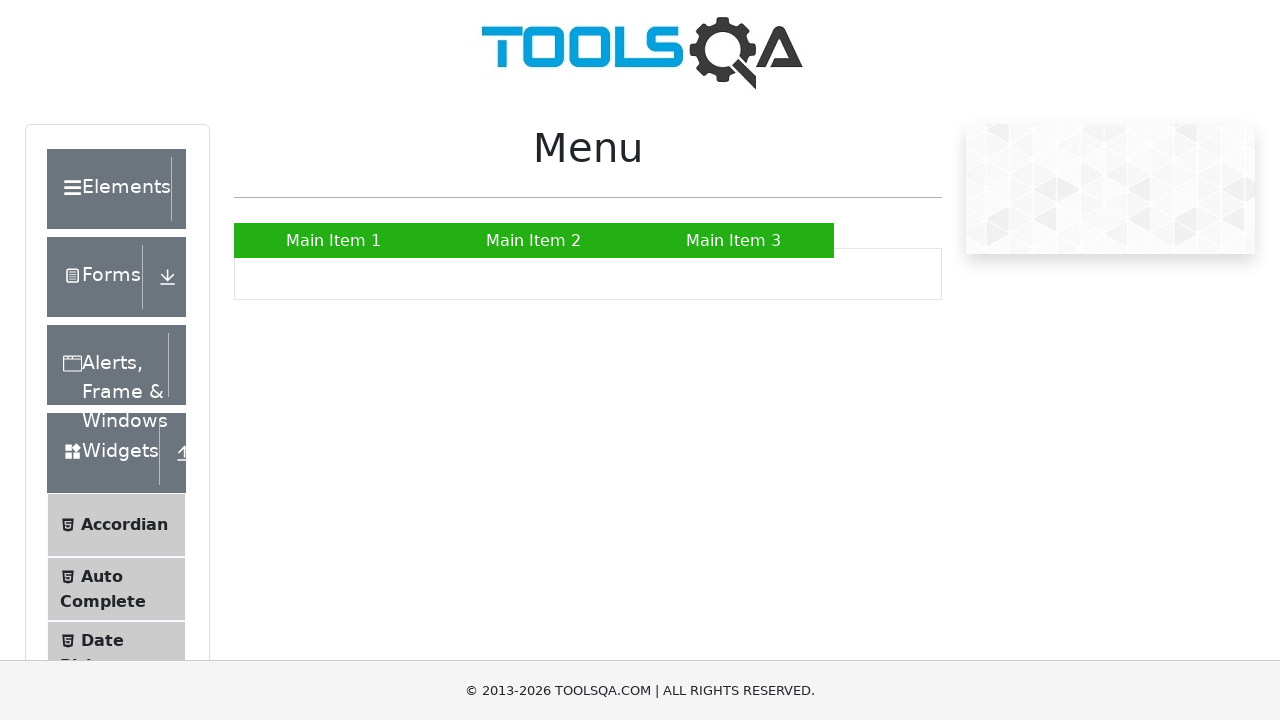

Hovered over 'Main Item 2' menu item to reveal dropdown options at (534, 240) on a:has-text('Main Item 2')
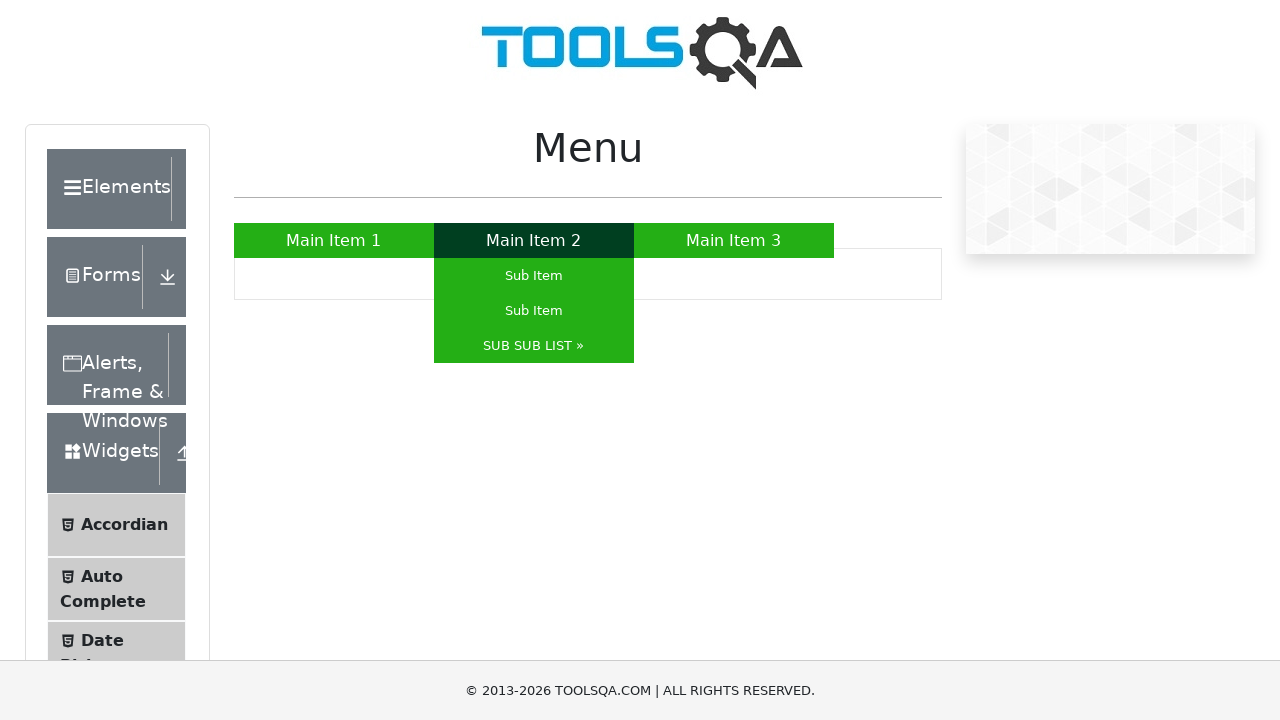

Waited for hover effect and dropdown animation to complete
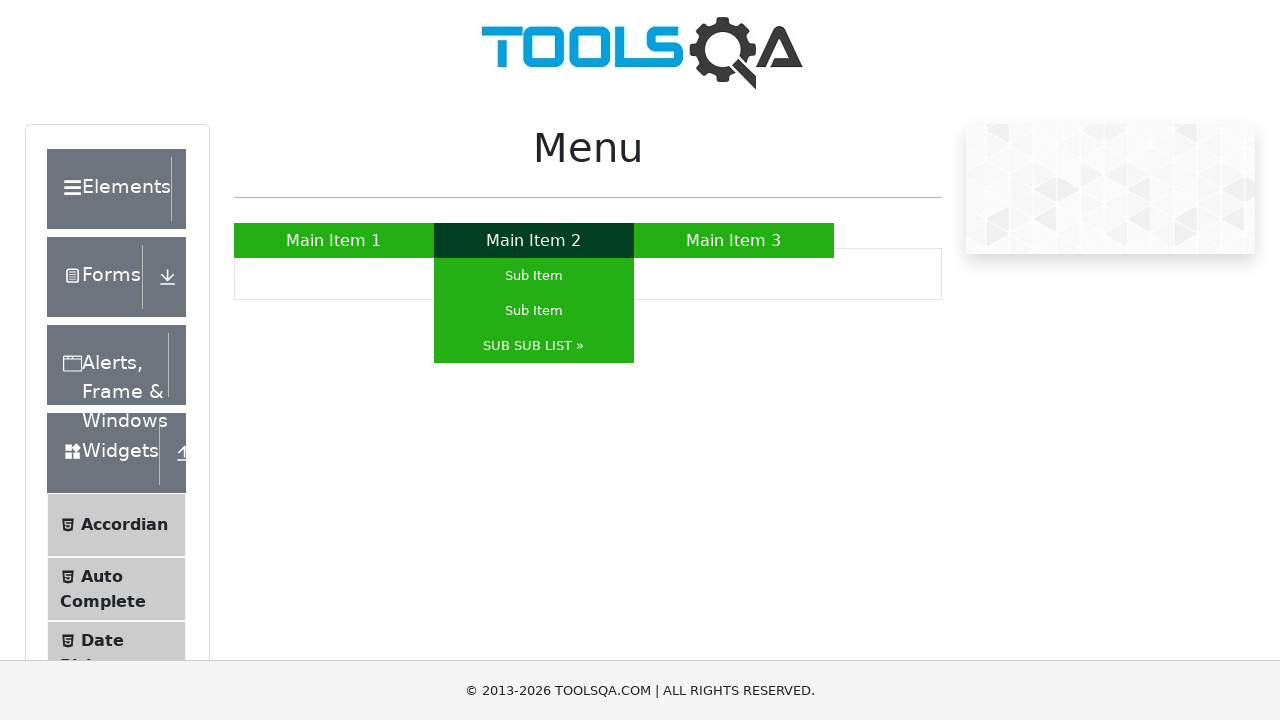

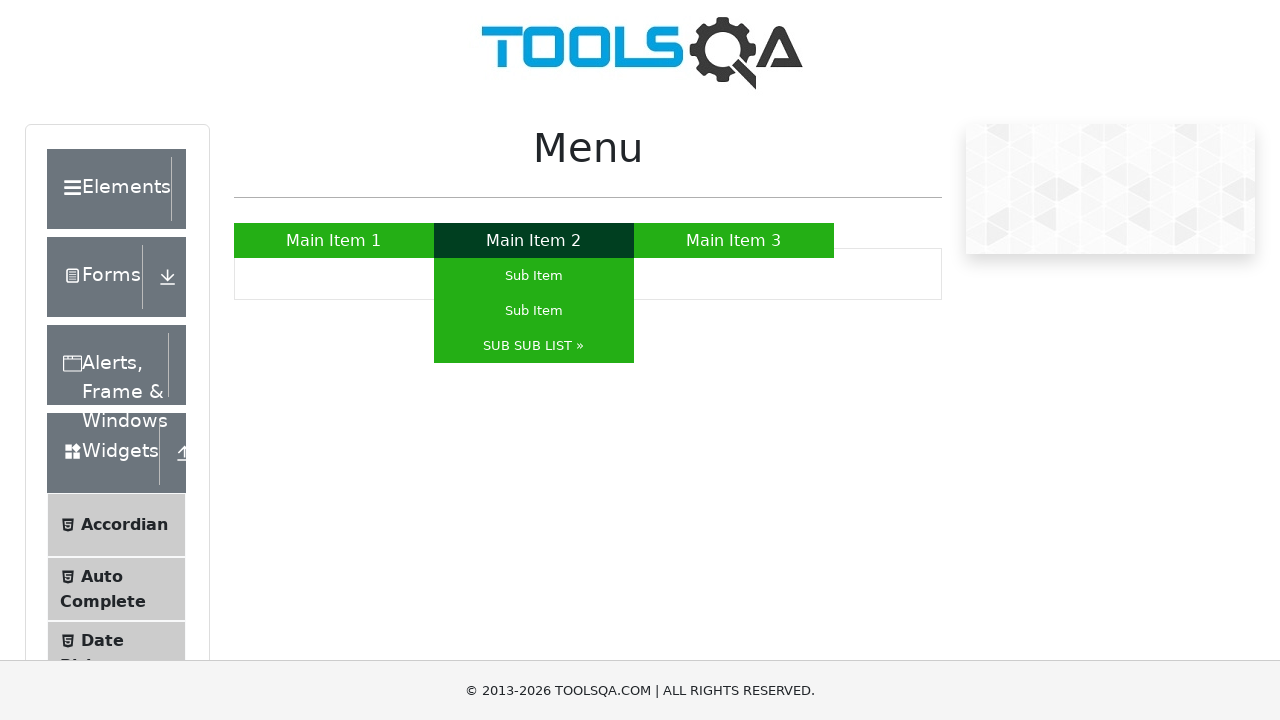